Tests removing a specific delete button by index after adding multiple buttons

Starting URL: https://the-internet.herokuapp.com/add_remove_elements/

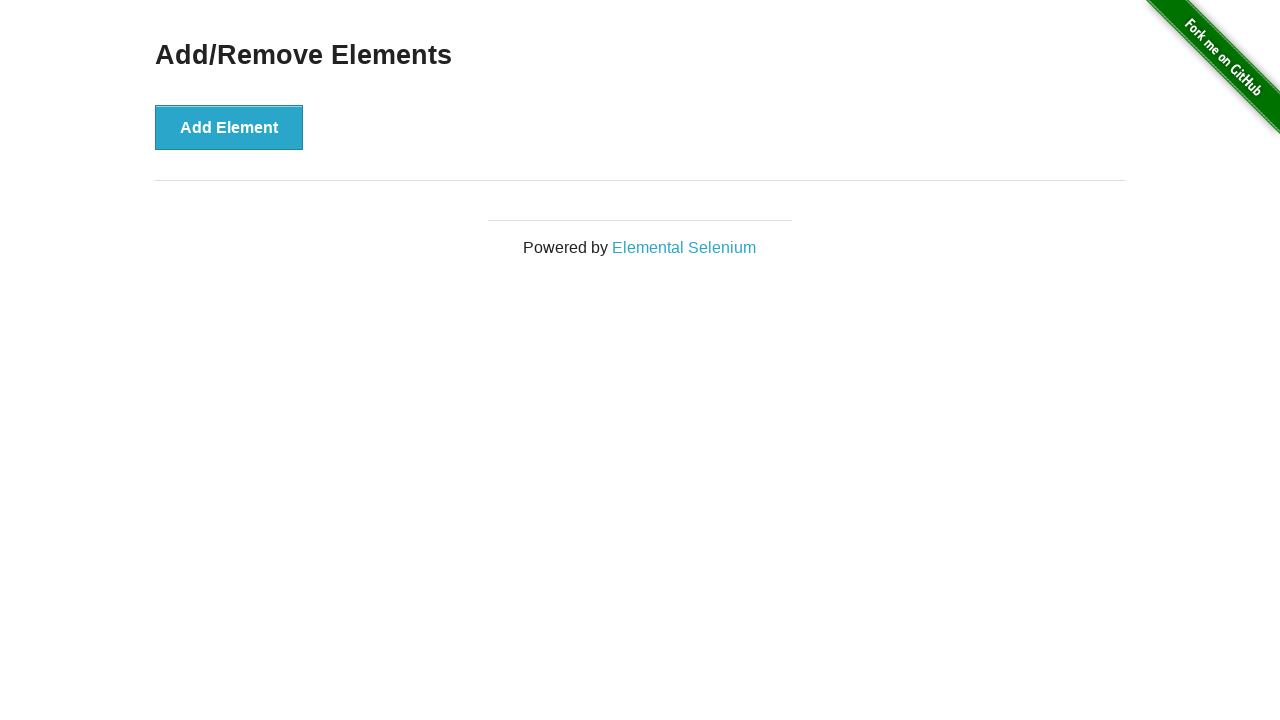

Clicked 'Add Element' button (iteration 1 of 5) at (229, 127) on button[onclick='addElement()']
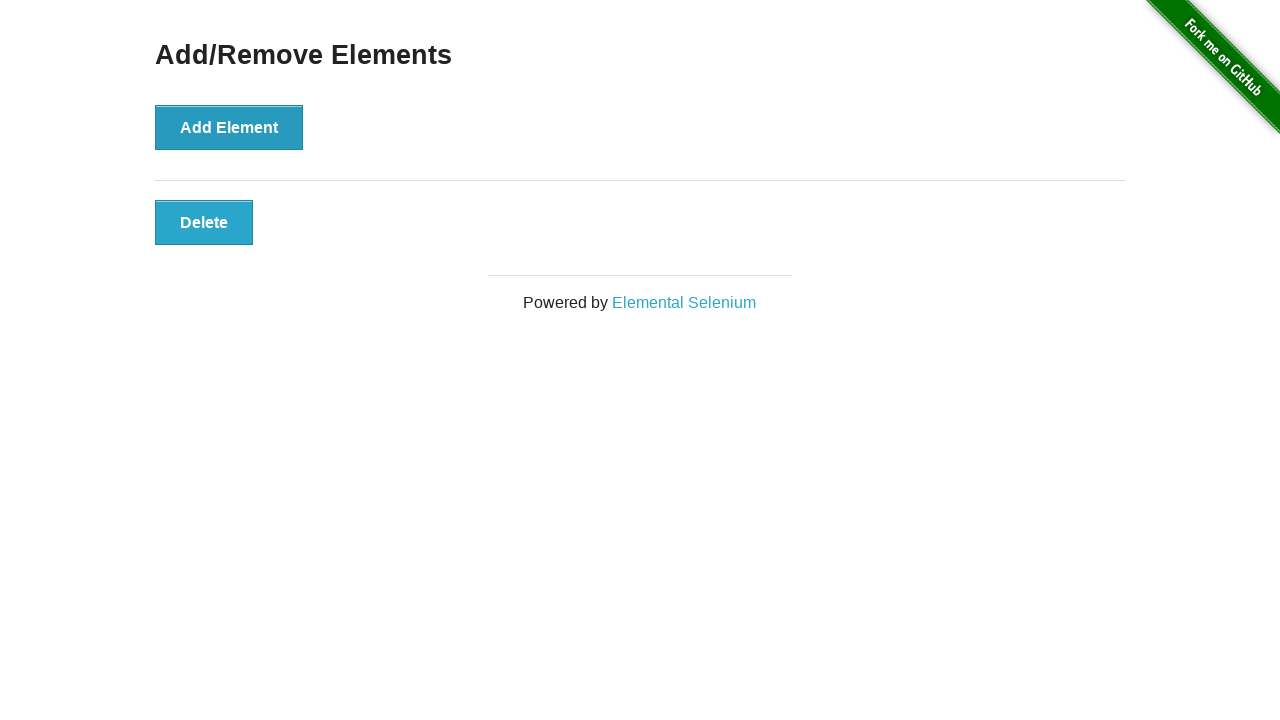

Clicked 'Add Element' button (iteration 2 of 5) at (229, 127) on button[onclick='addElement()']
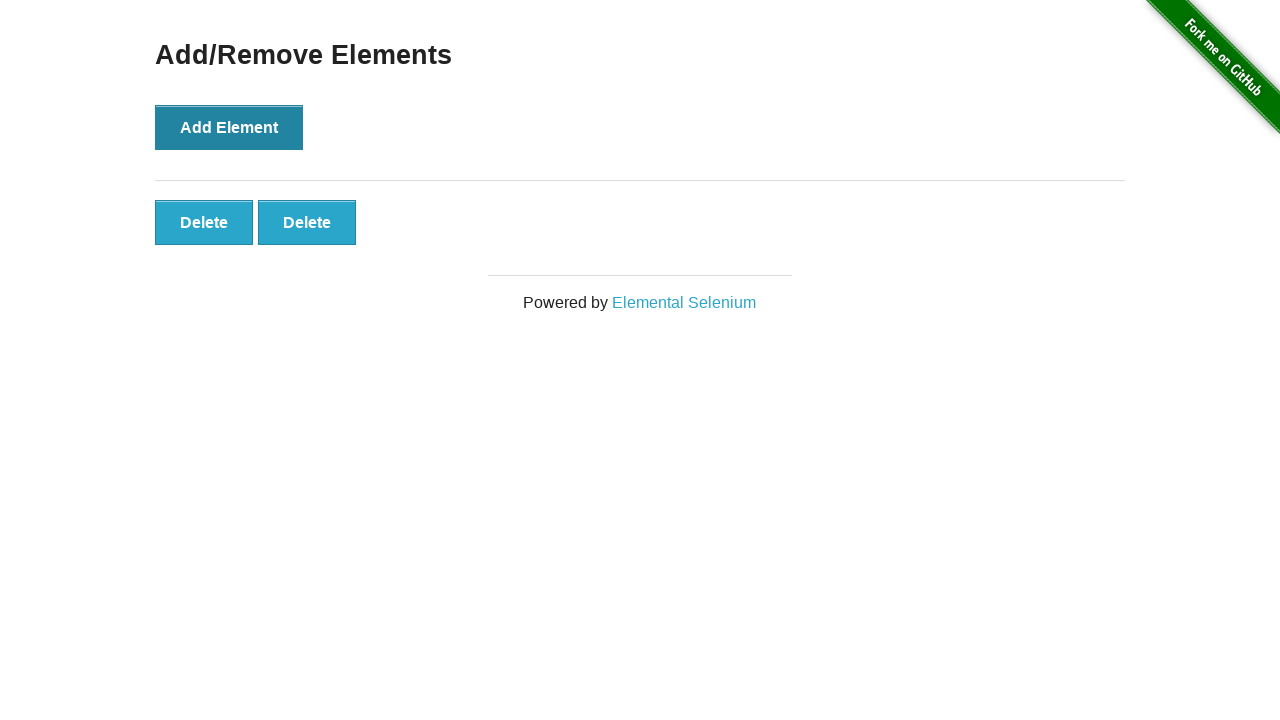

Clicked 'Add Element' button (iteration 3 of 5) at (229, 127) on button[onclick='addElement()']
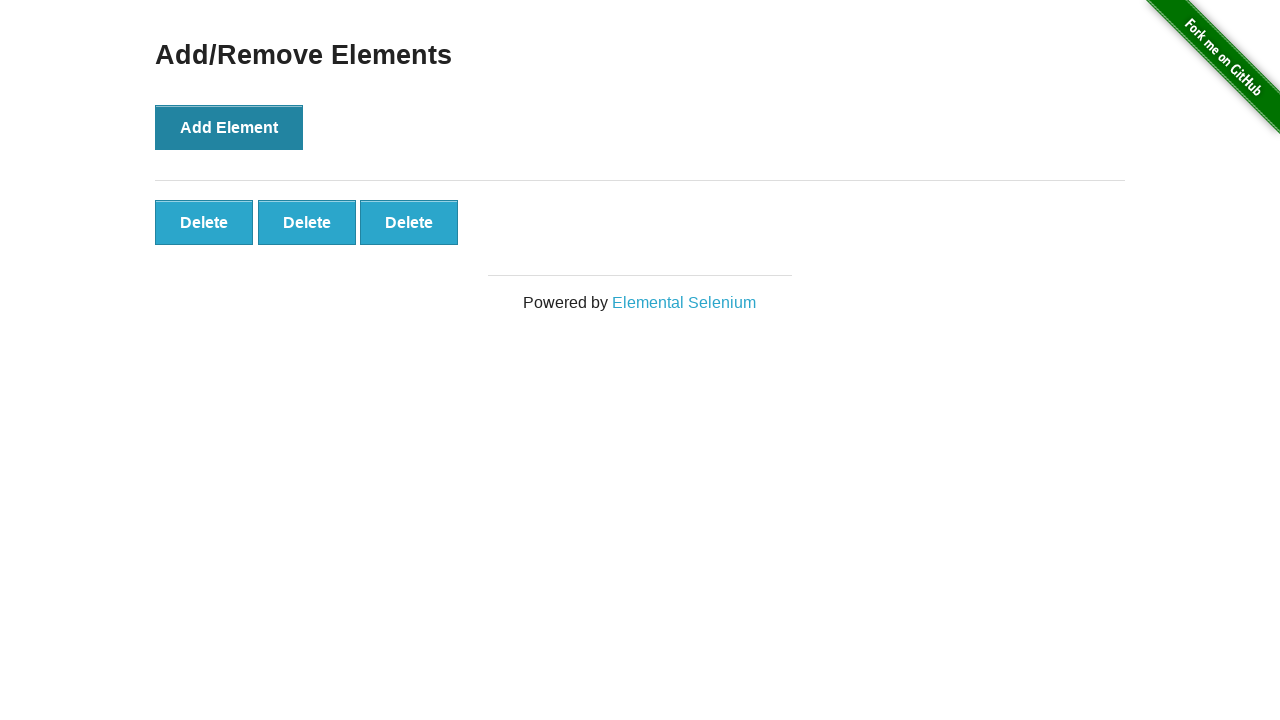

Clicked 'Add Element' button (iteration 4 of 5) at (229, 127) on button[onclick='addElement()']
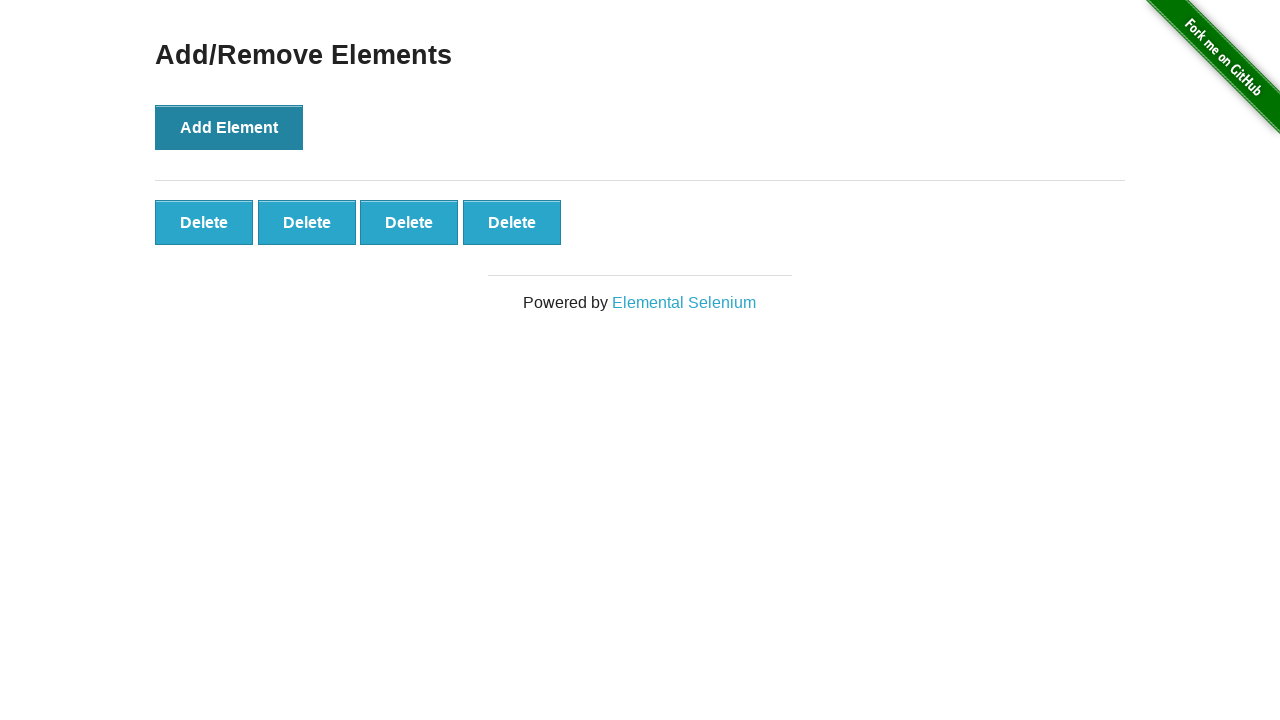

Clicked 'Add Element' button (iteration 5 of 5) at (229, 127) on button[onclick='addElement()']
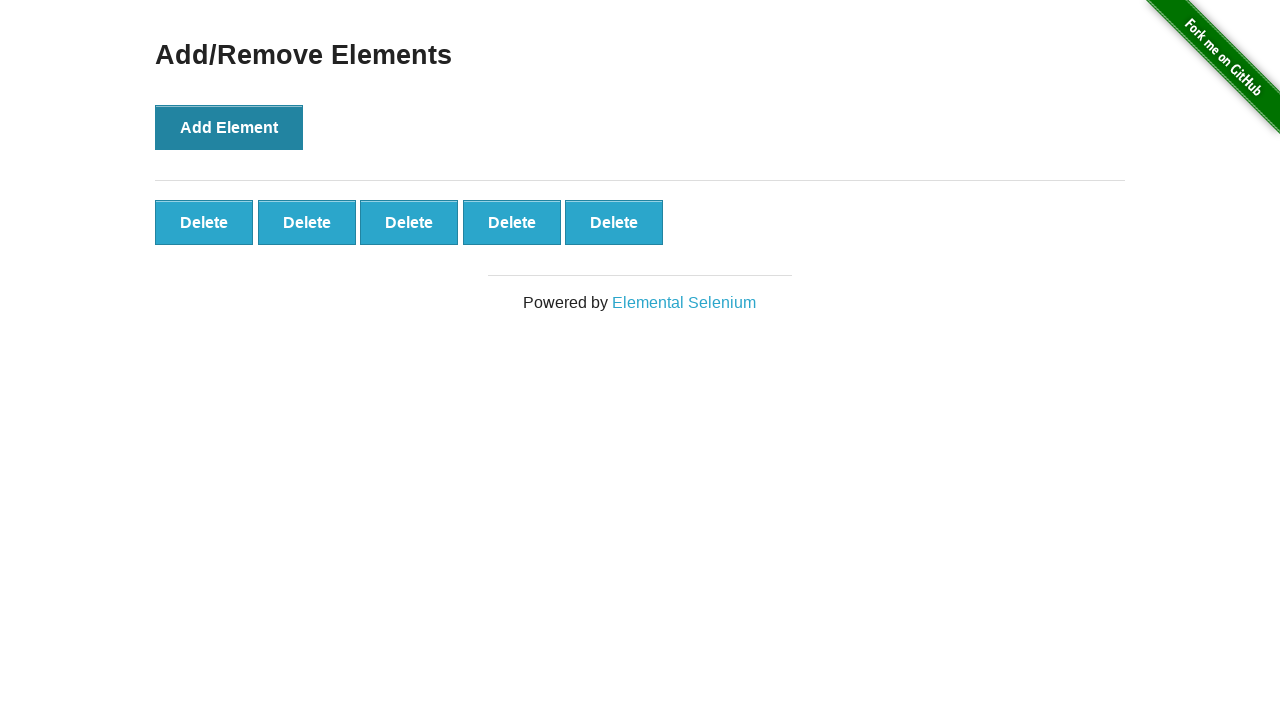

Located all delete buttons
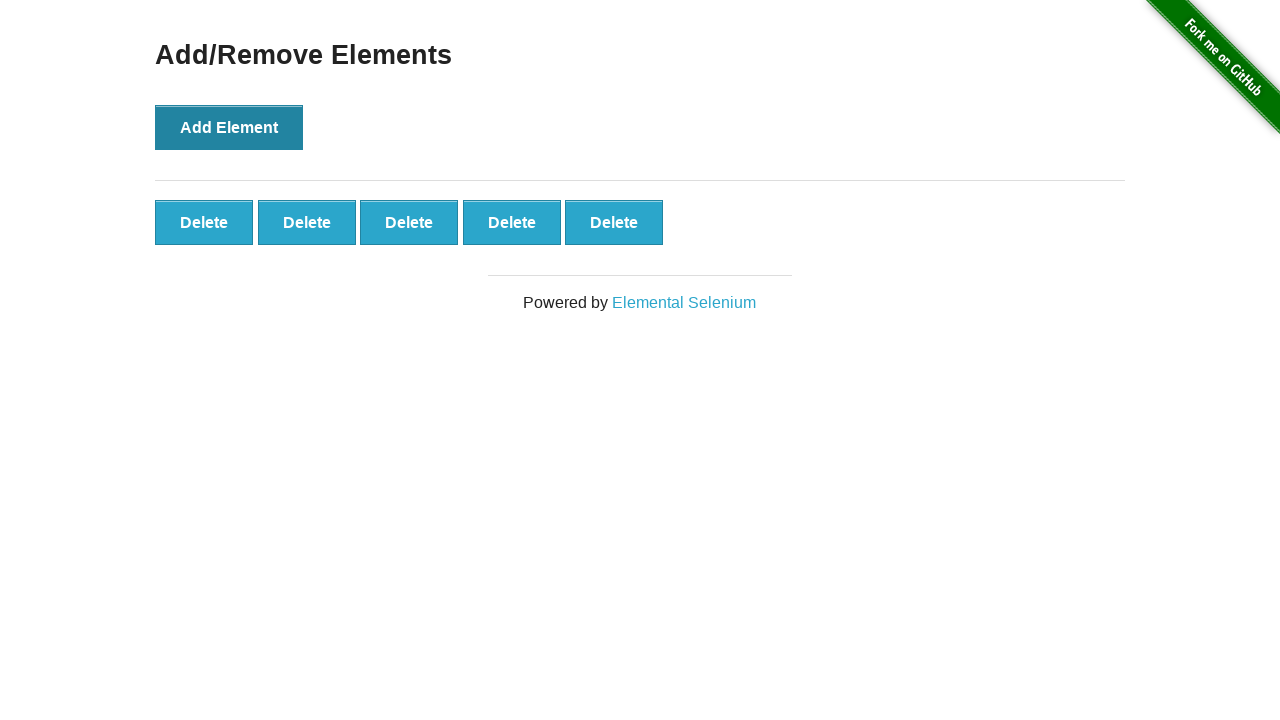

Clicked delete button at index 3 at (512, 222) on button.added-manually >> nth=3
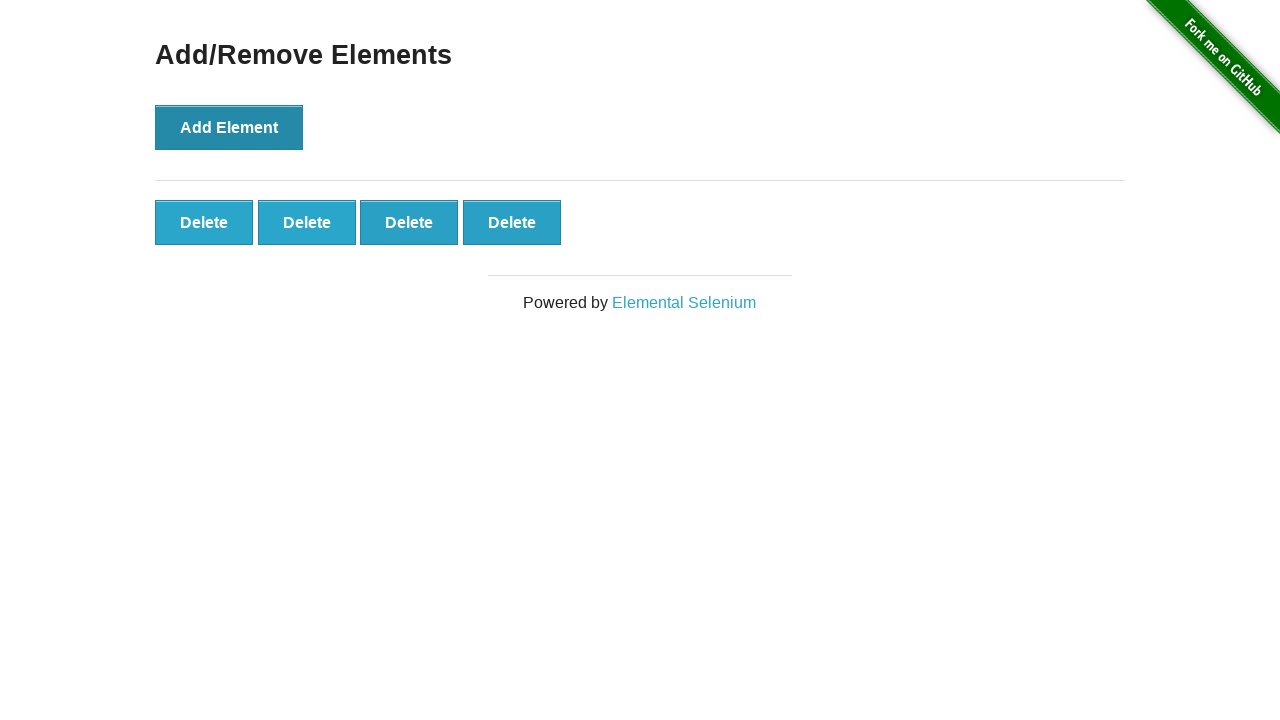

Located remaining delete buttons
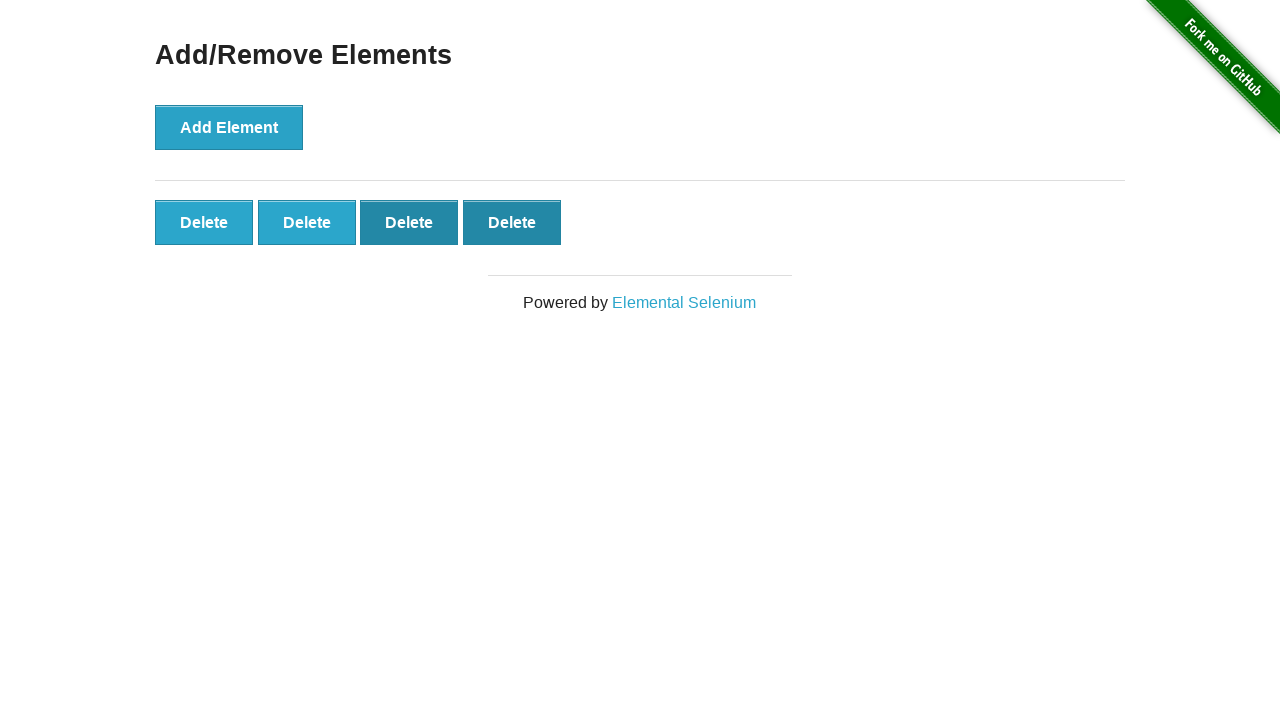

Verified exactly 4 delete buttons remain after removal
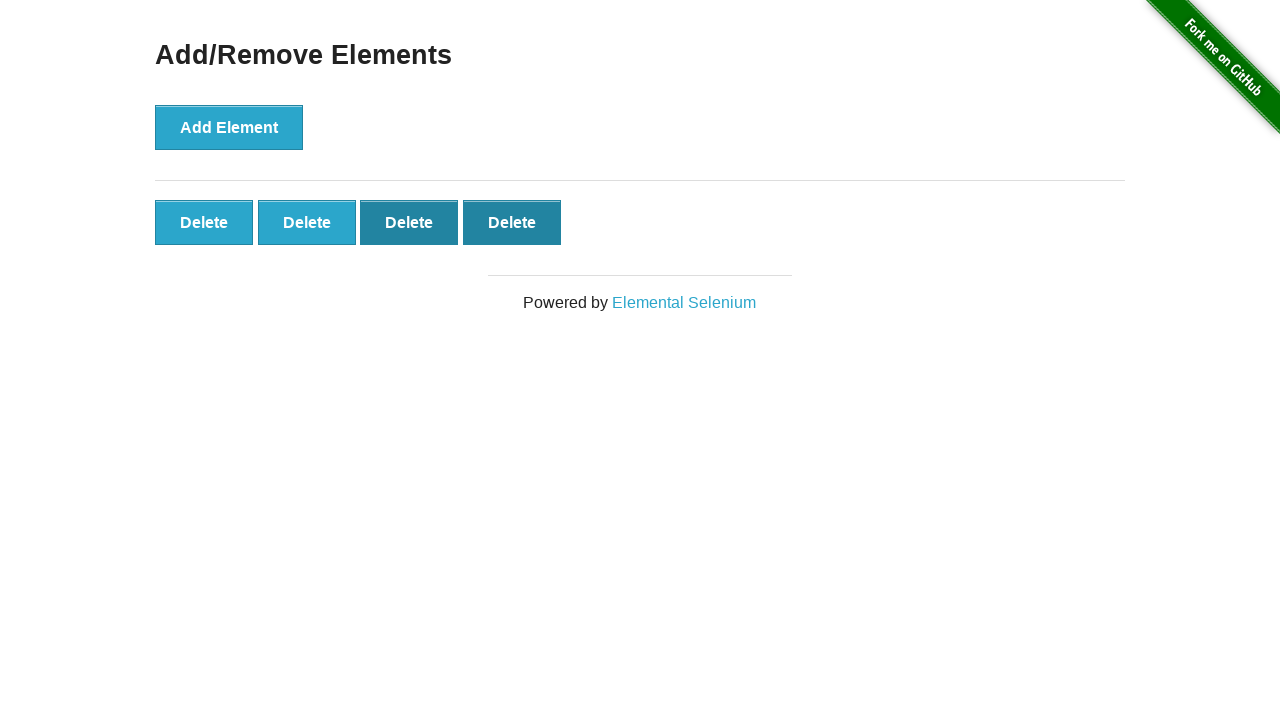

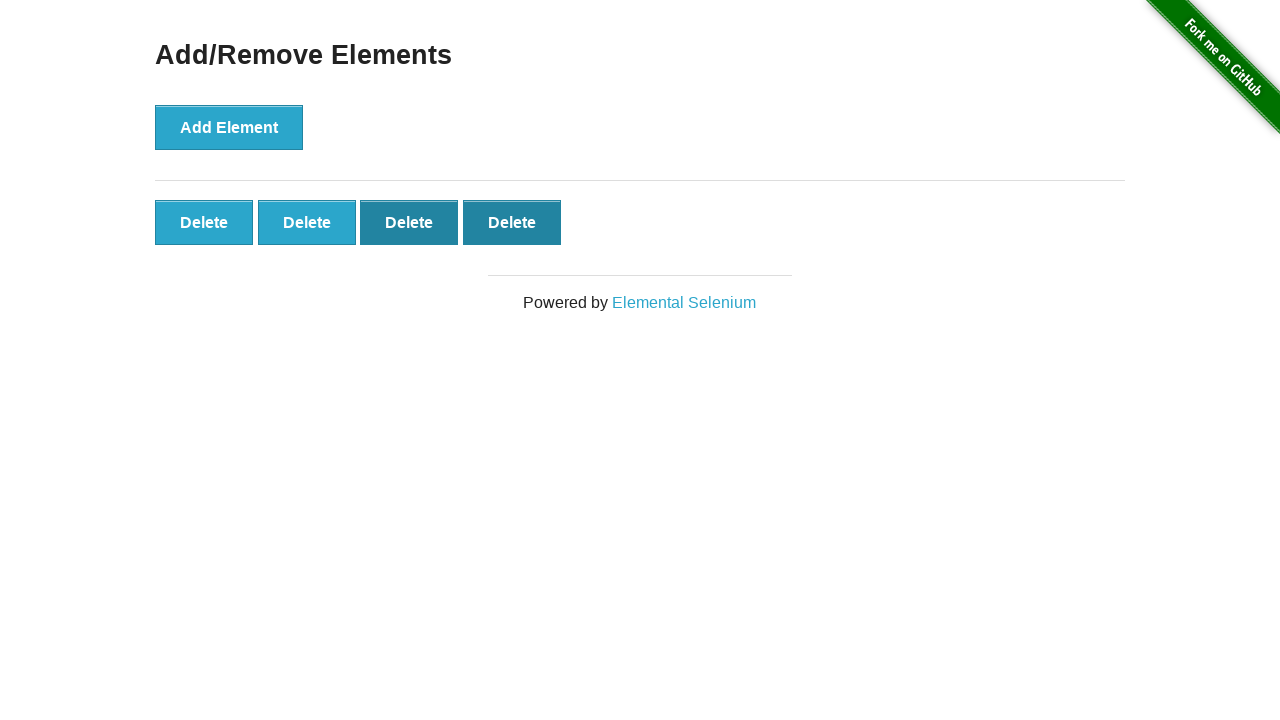